Navigates to a Chinese stock market page, clicks on pagination controls to go to the next page, and waits for the main content to load

Starting URL: http://q.10jqka.com.cn/gn/detail/code/301490/

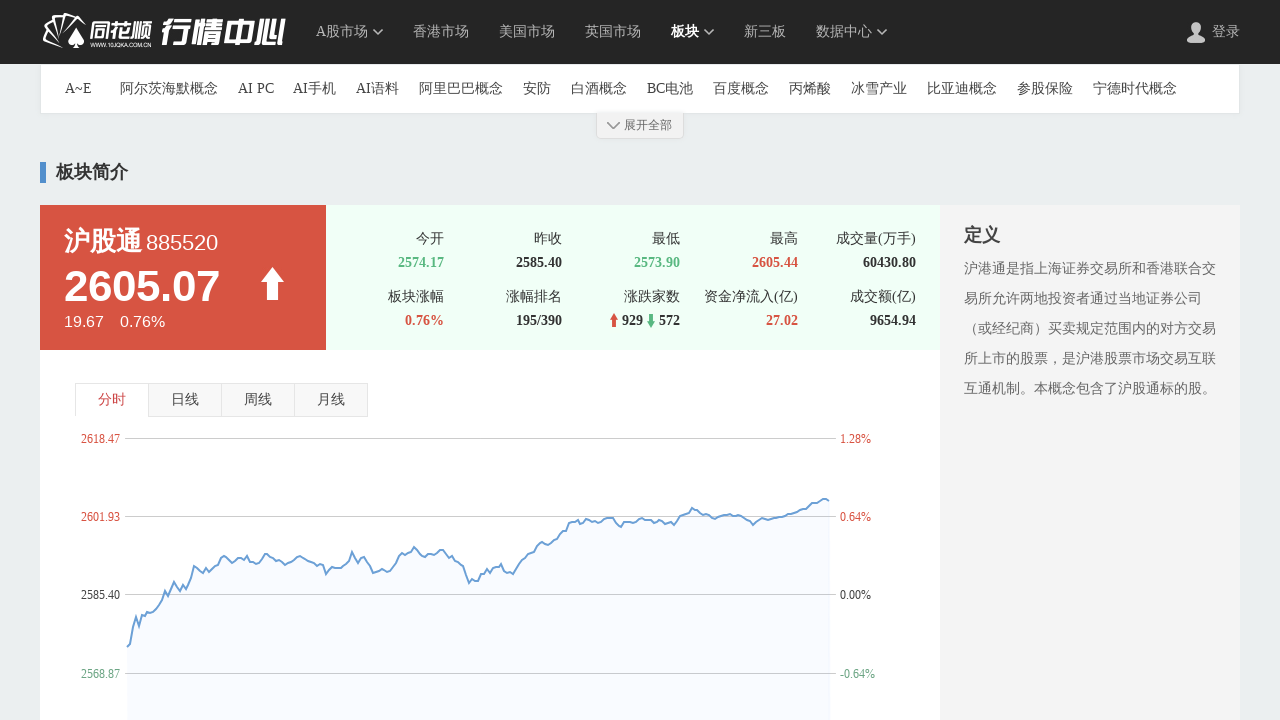

Clicked pagination container at (640, 360) on #m-page
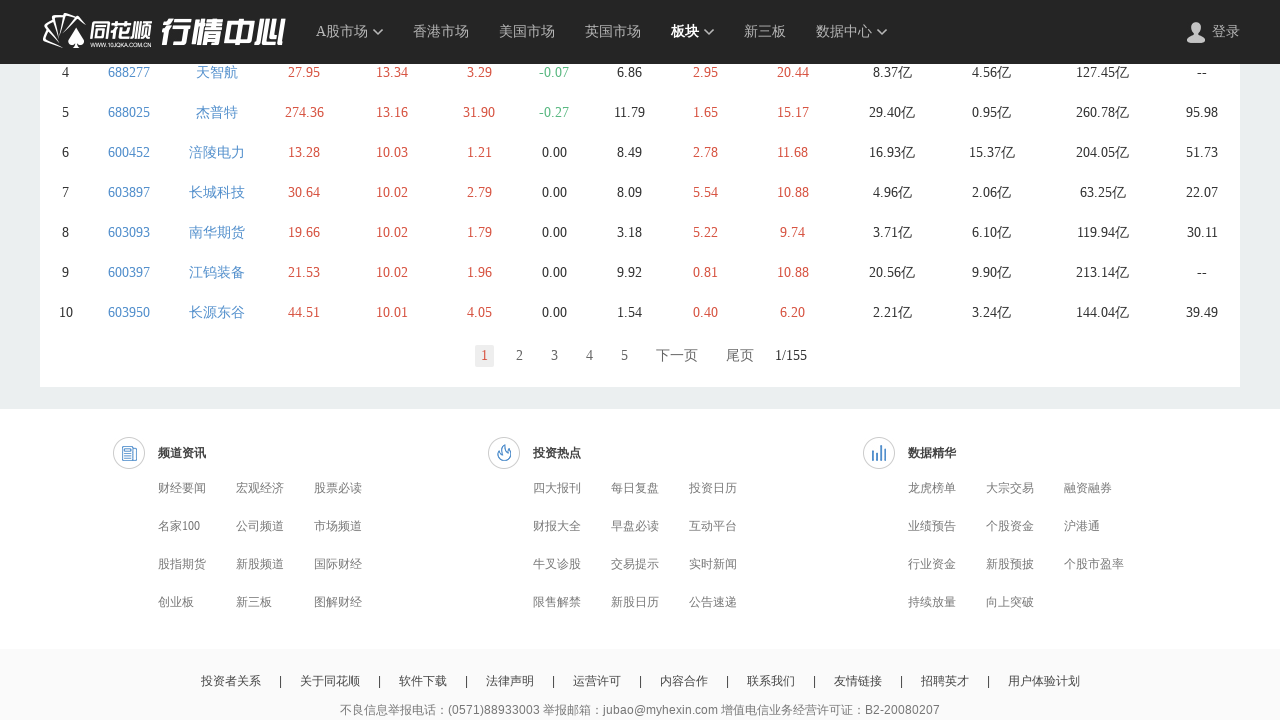

Clicked next page button in pagination at (676, 356) on .changePage >> nth=-2
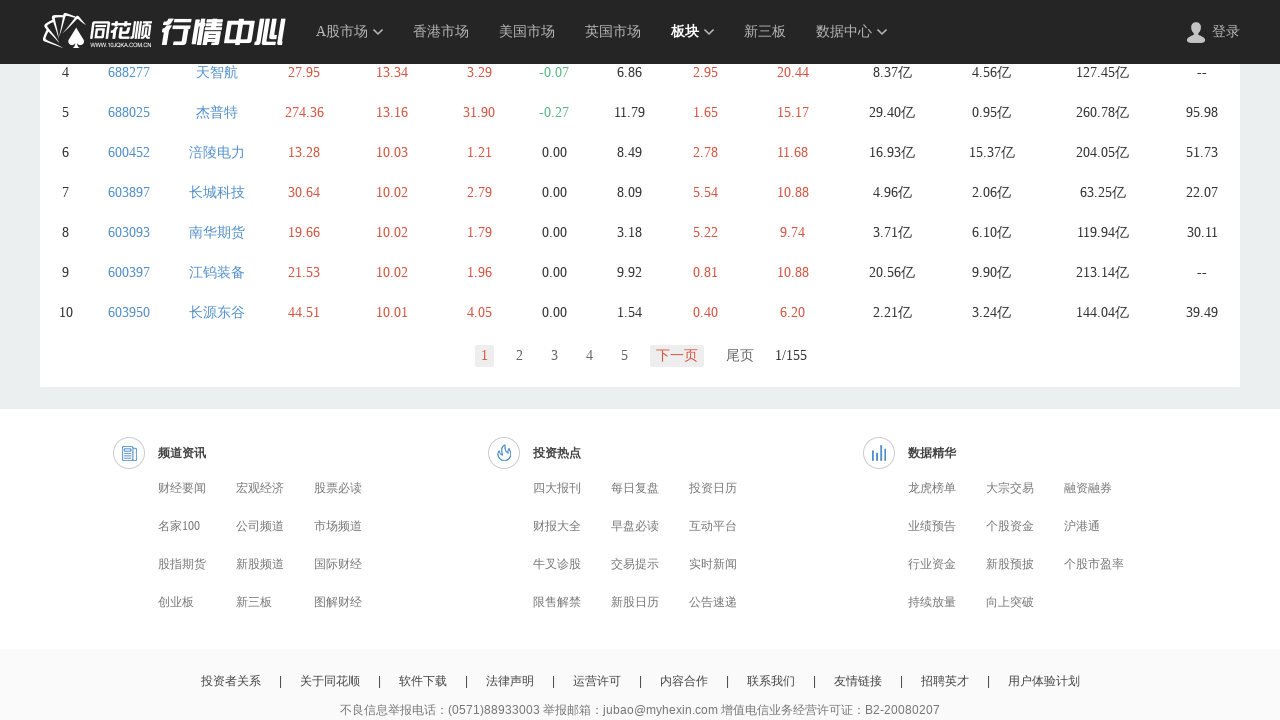

Main content loaded after page navigation
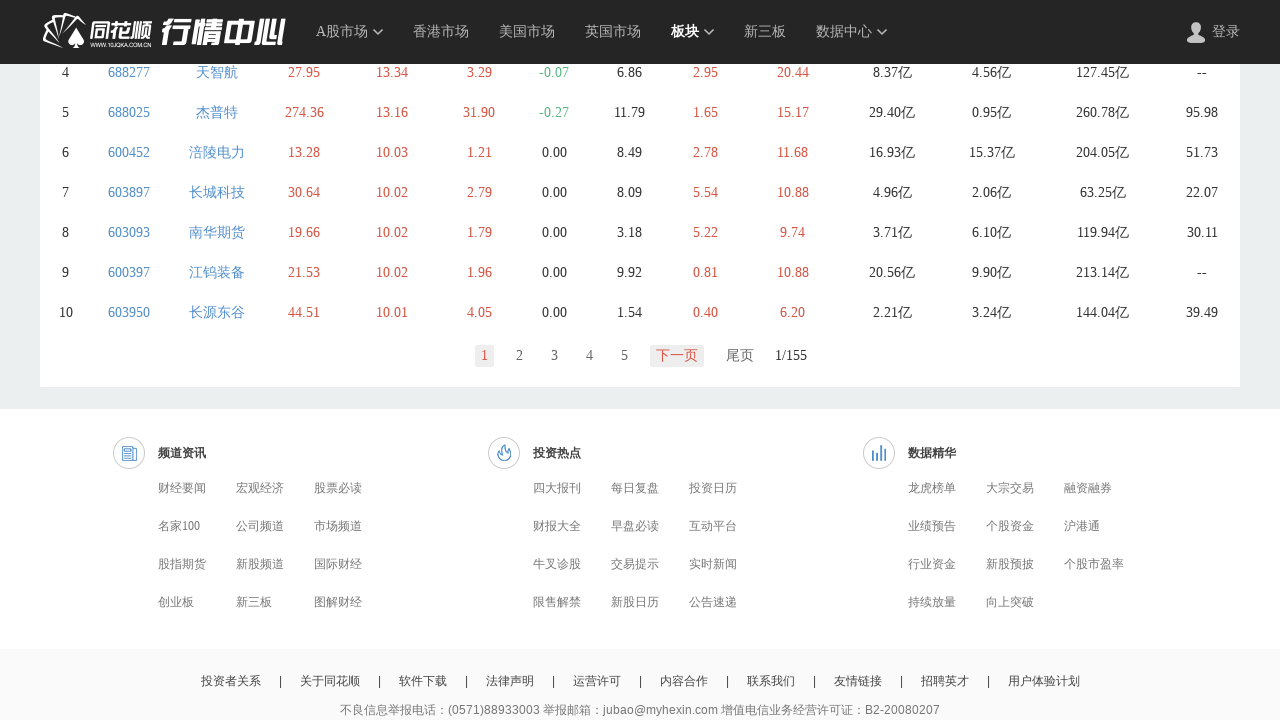

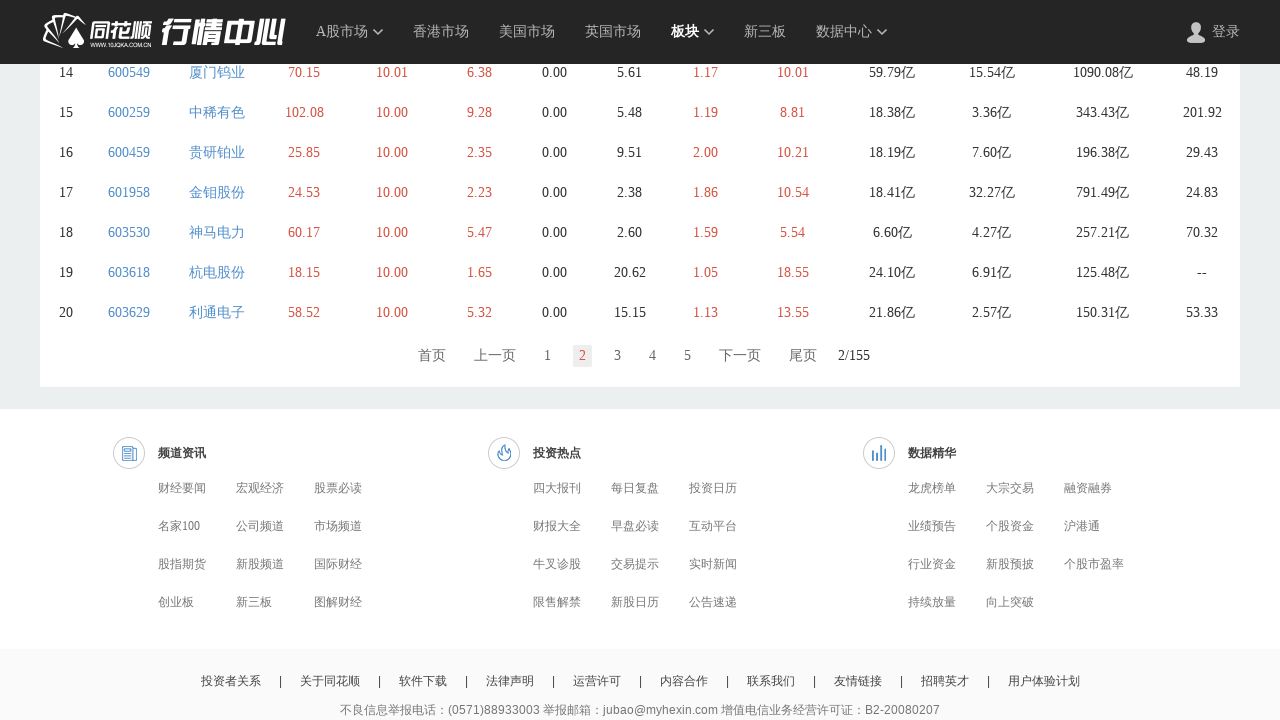